Tests checkbox and radio button functionality on a practice automation page, including dynamic selection, assertions, and element visibility toggling

Starting URL: https://rahulshettyacademy.com/AutomationPractice/

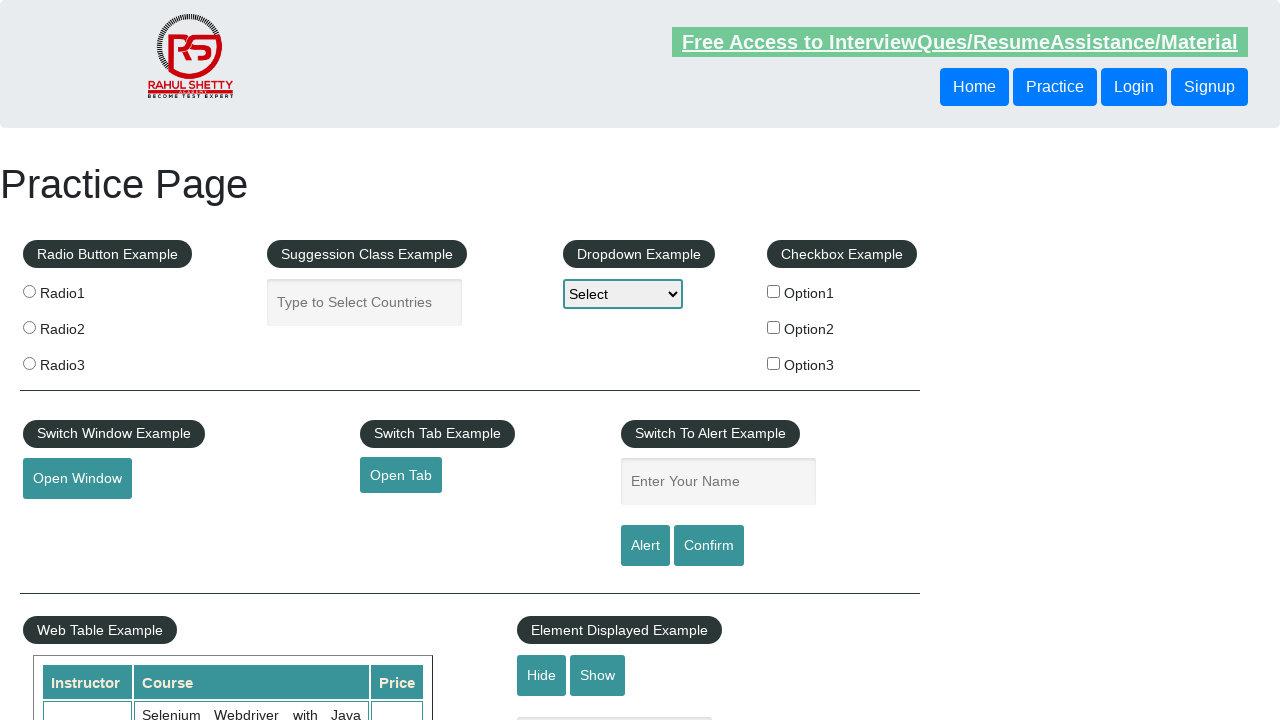

Clicked first checkbox (checkBoxOption1) at (774, 291) on #checkBoxOption1
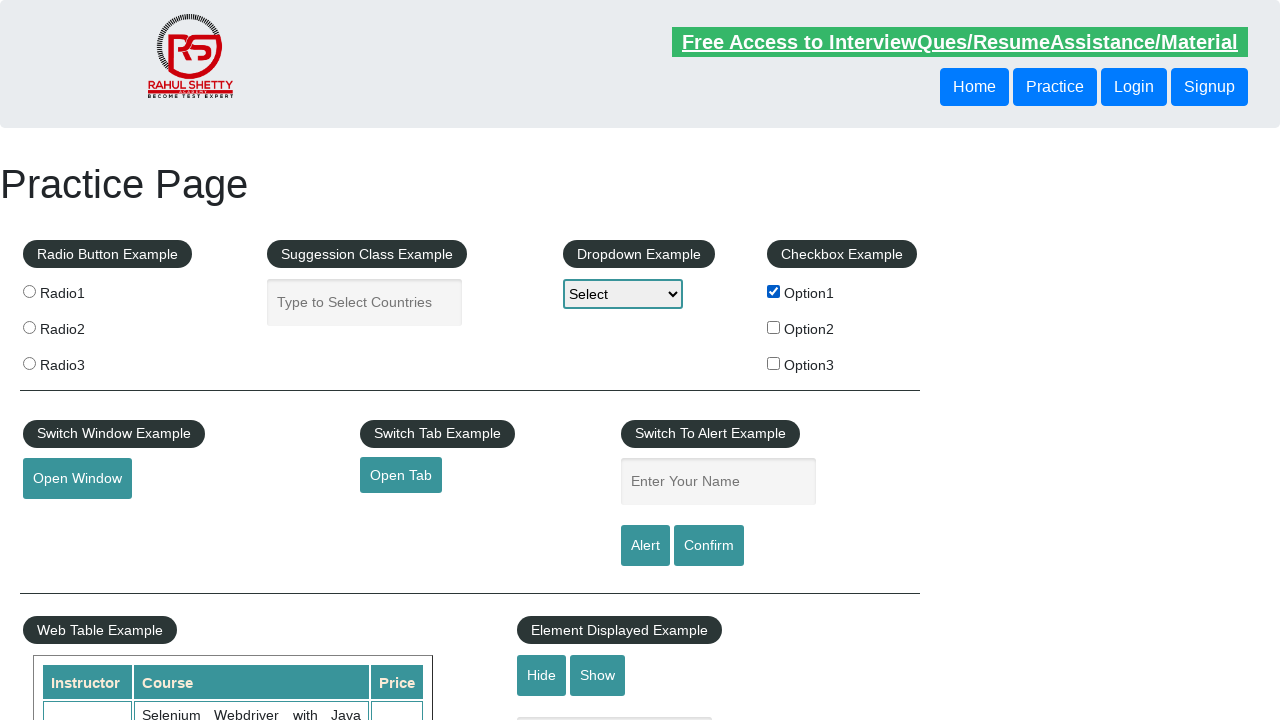

Located all checkboxes in Checkbox Example fieldset
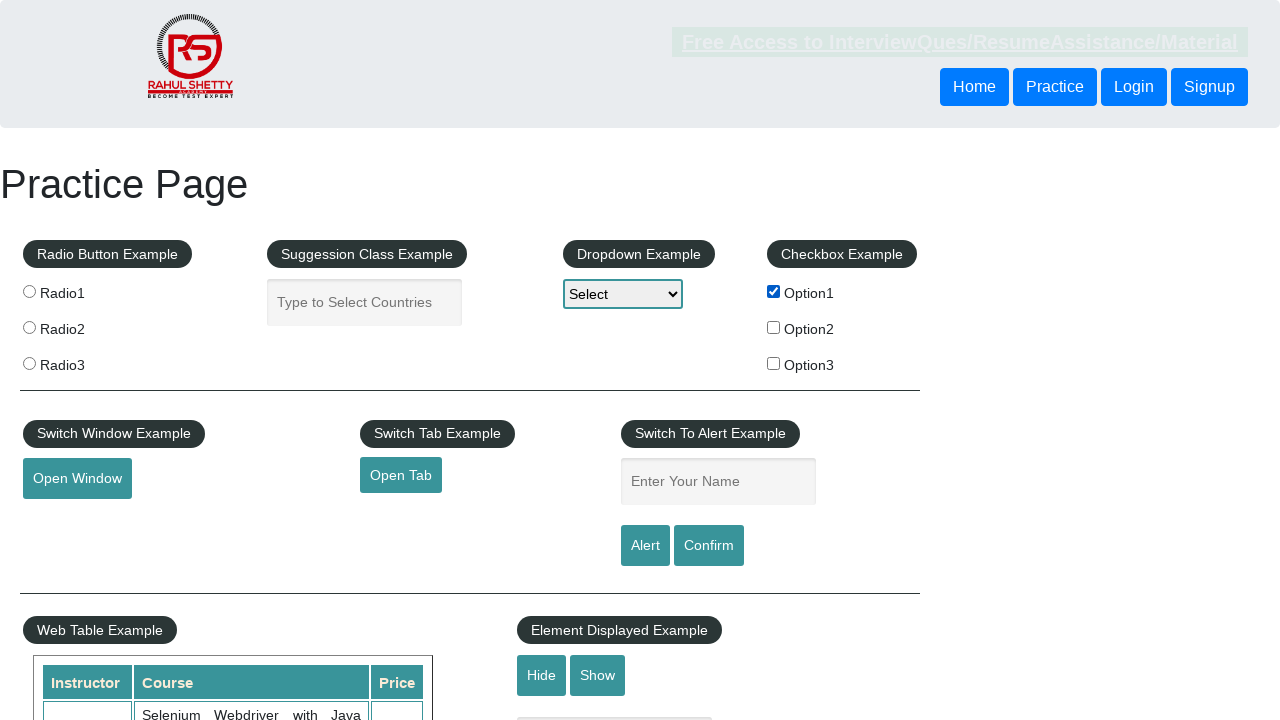

Found 3 checkboxes
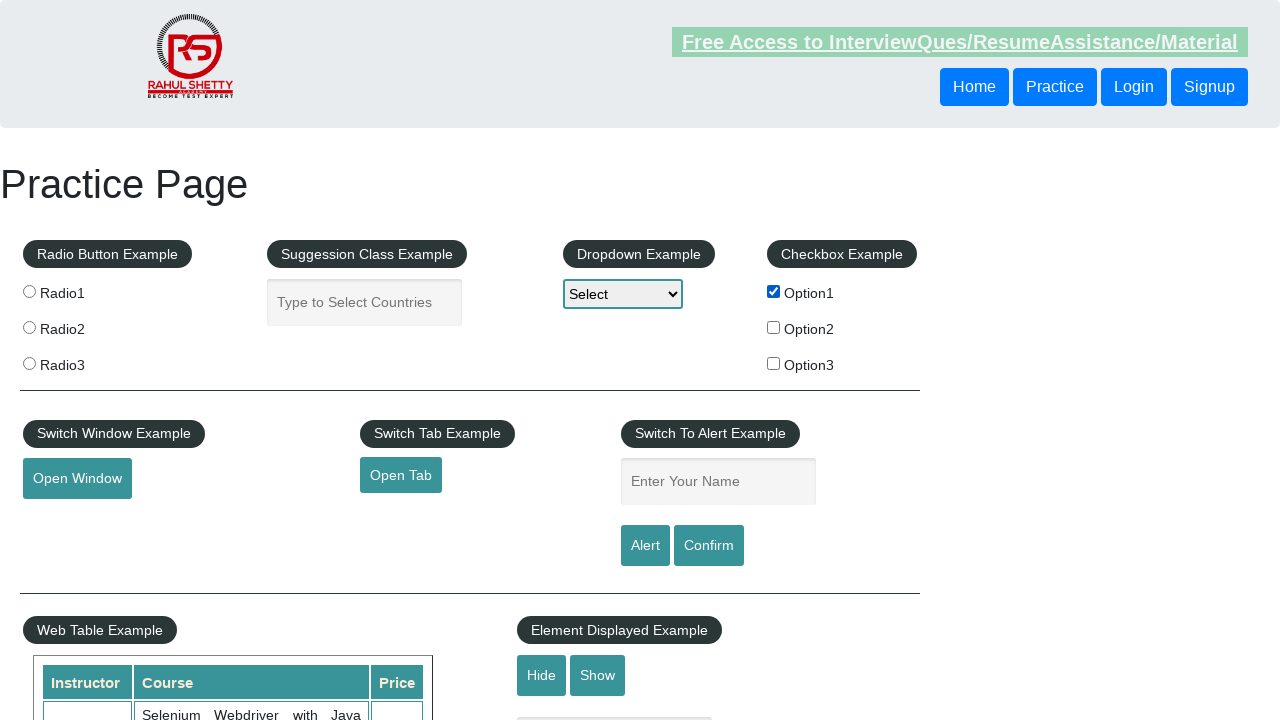

Clicked checkbox with value 'option2' at (774, 327) on xpath=//fieldset[contains(.,'Checkbox Example')]/label/input >> nth=1
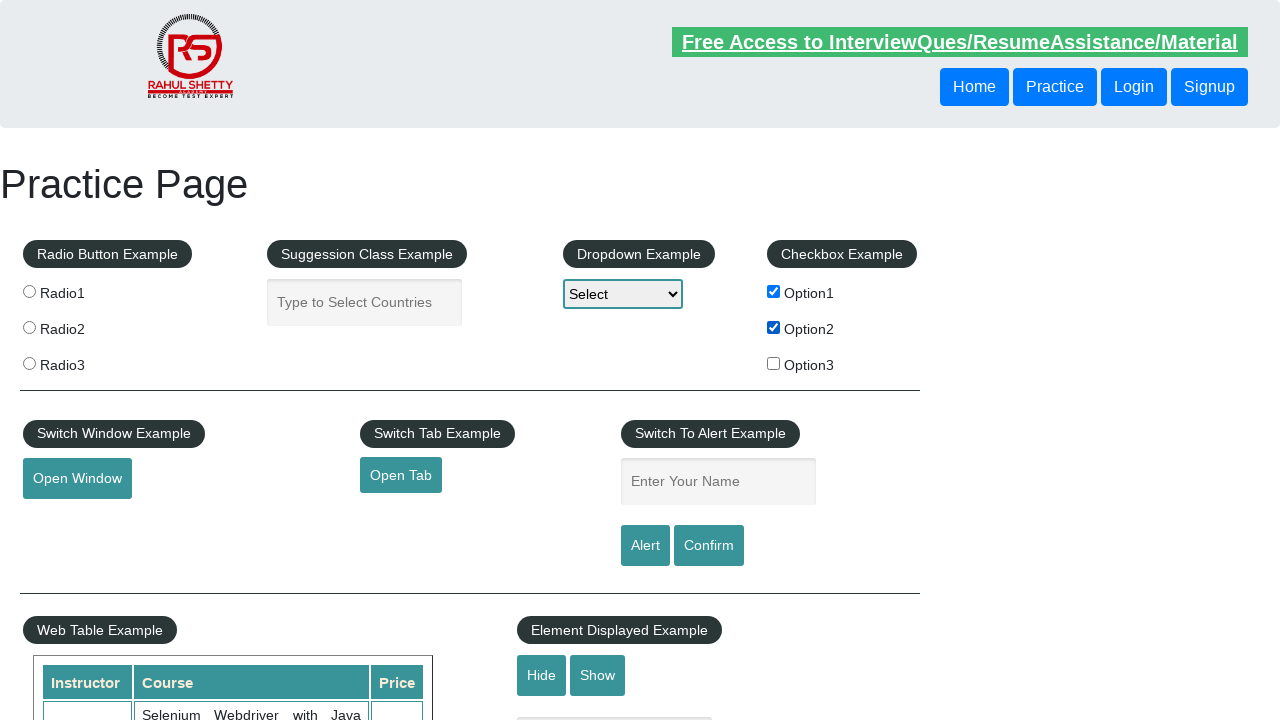

Verified option2 checkbox is checked
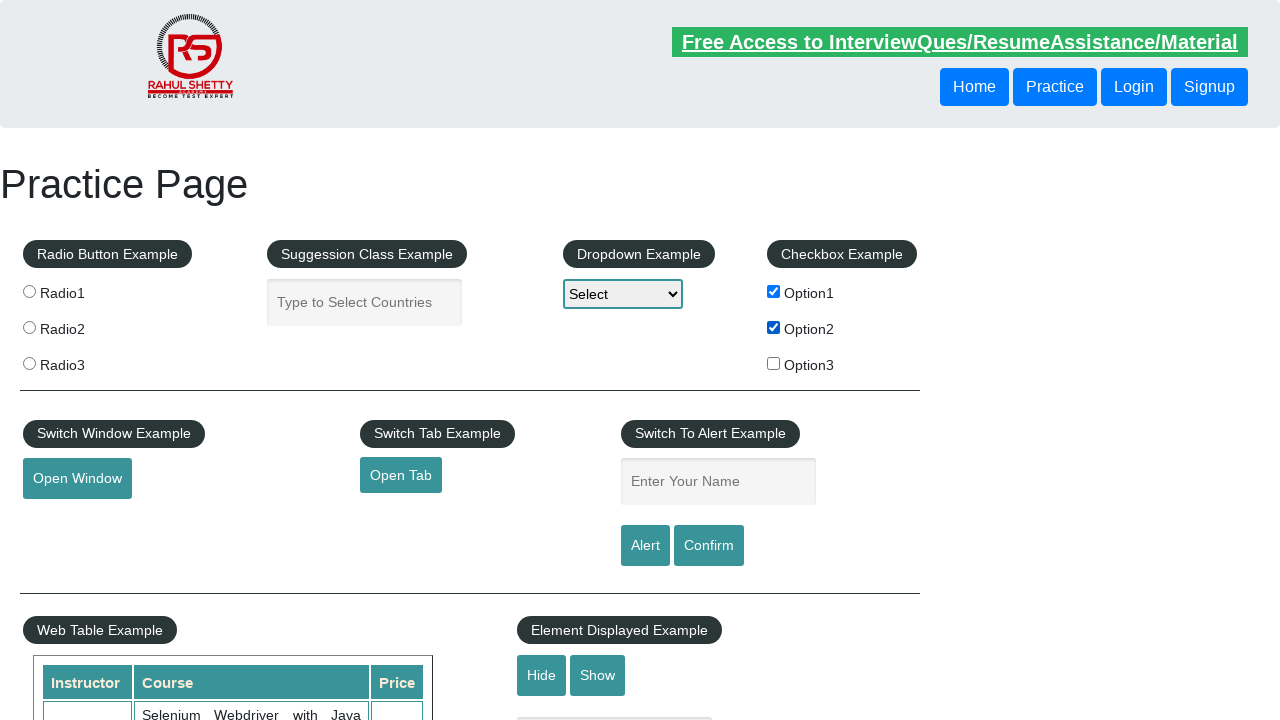

Located all radio buttons in Radio Button Example fieldset
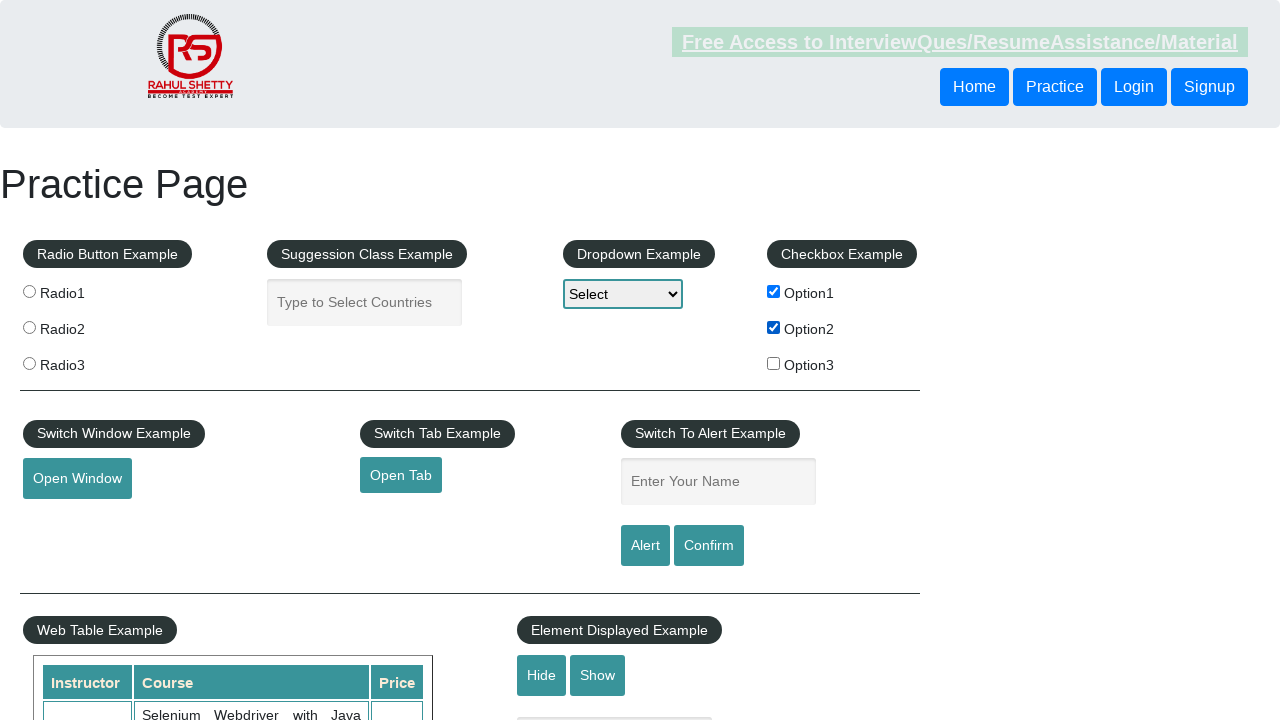

Found 3 radio buttons
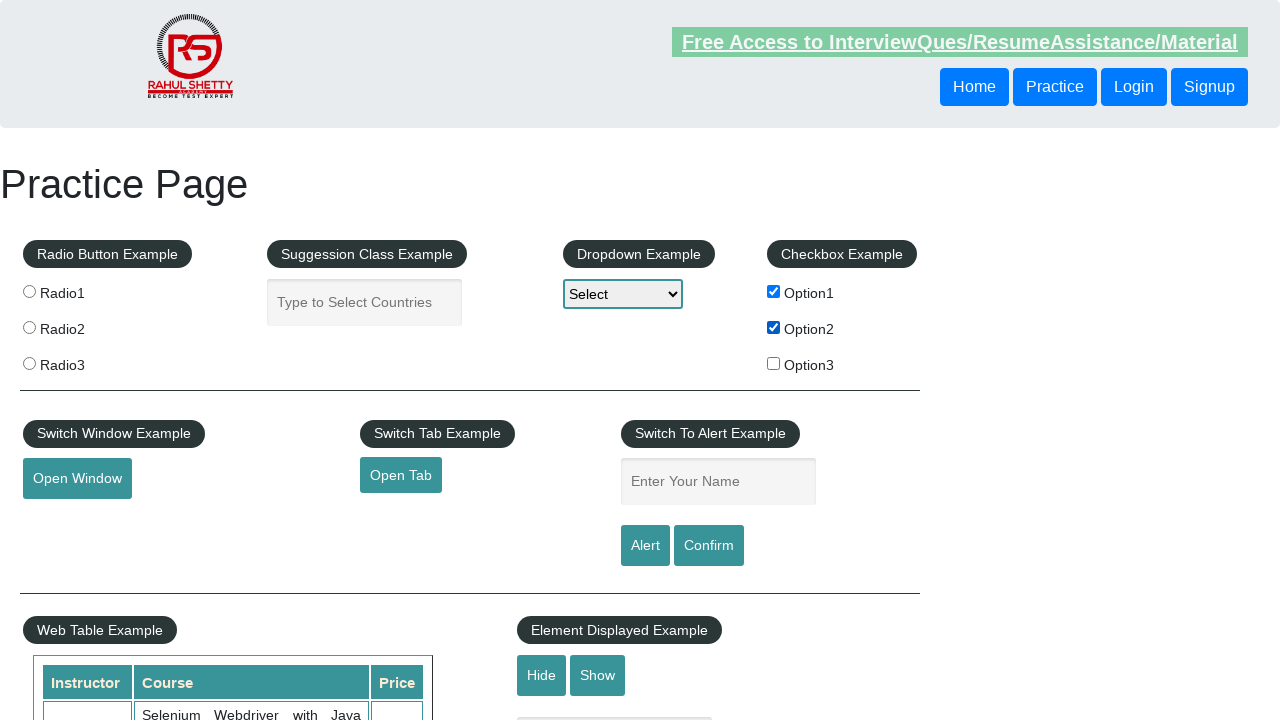

Clicked radio button with value 'radio1' at (29, 291) on xpath=//fieldset[contains(.,'Radio Button Example')]/label/input >> nth=0
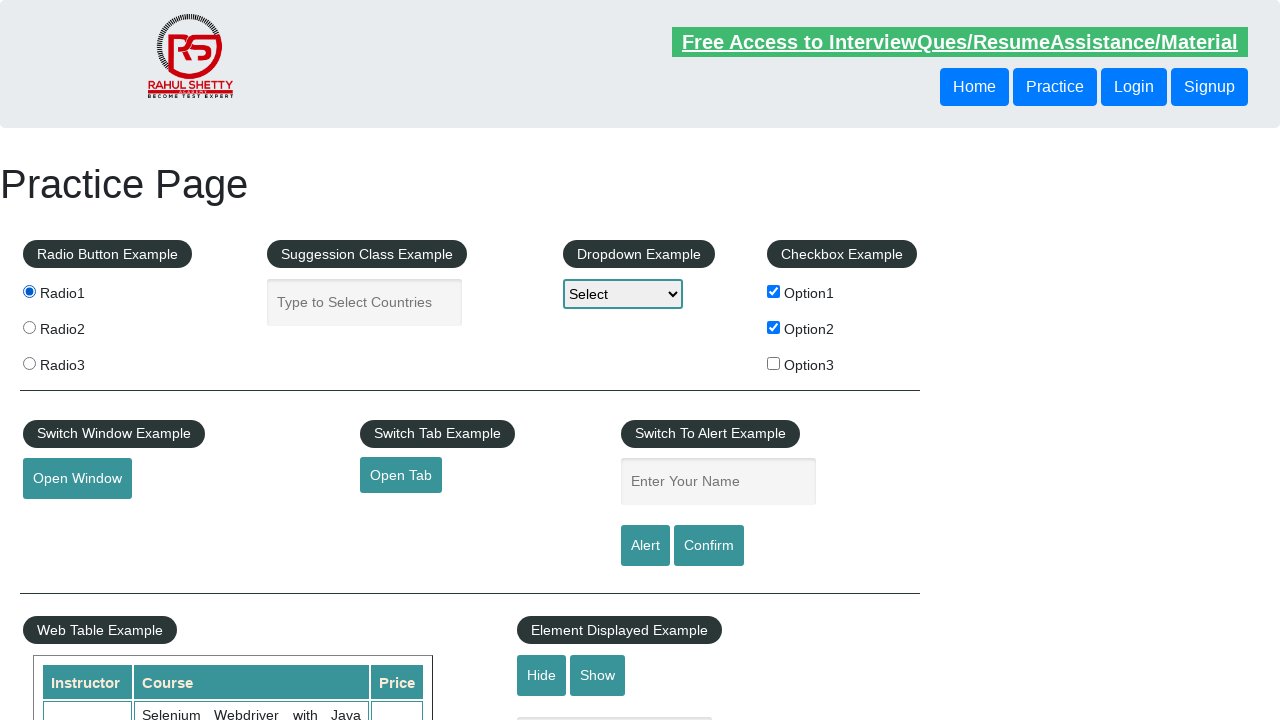

Verified radio1 is checked
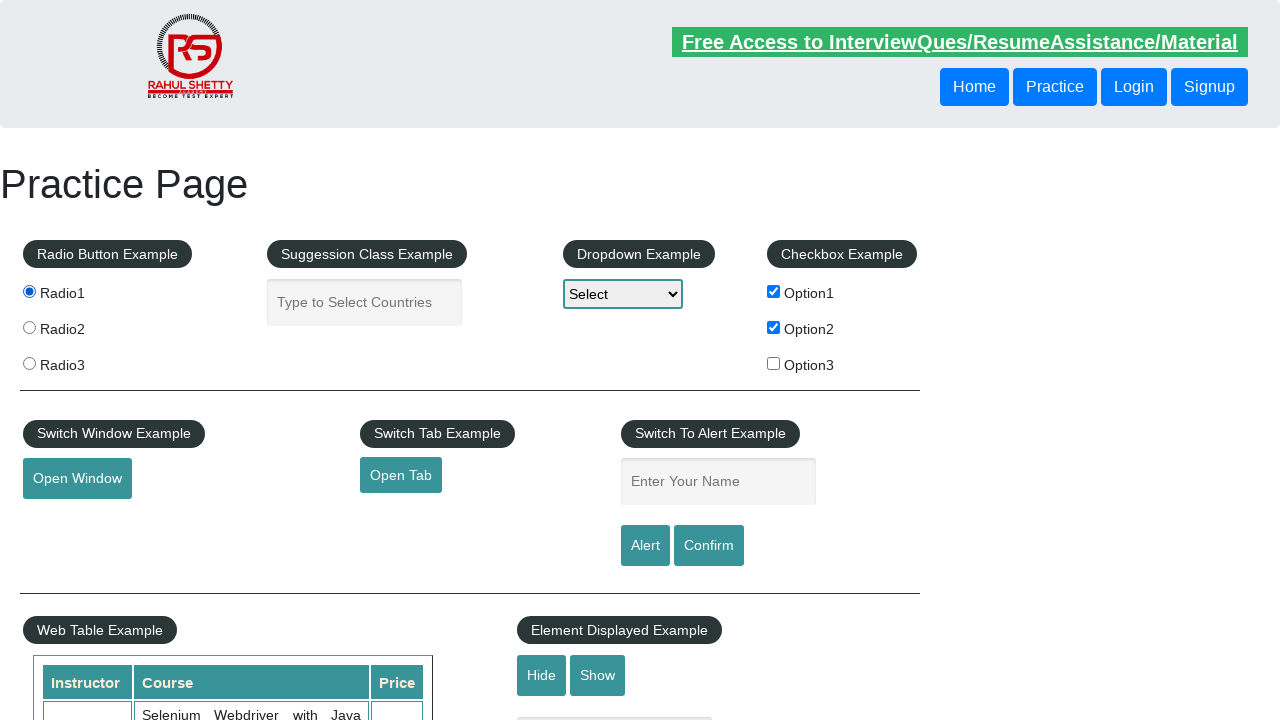

Clicked radio button at index 2 (radio3) at (29, 363) on xpath=//fieldset[contains(.,'Radio Button Example')]/label/input >> nth=2
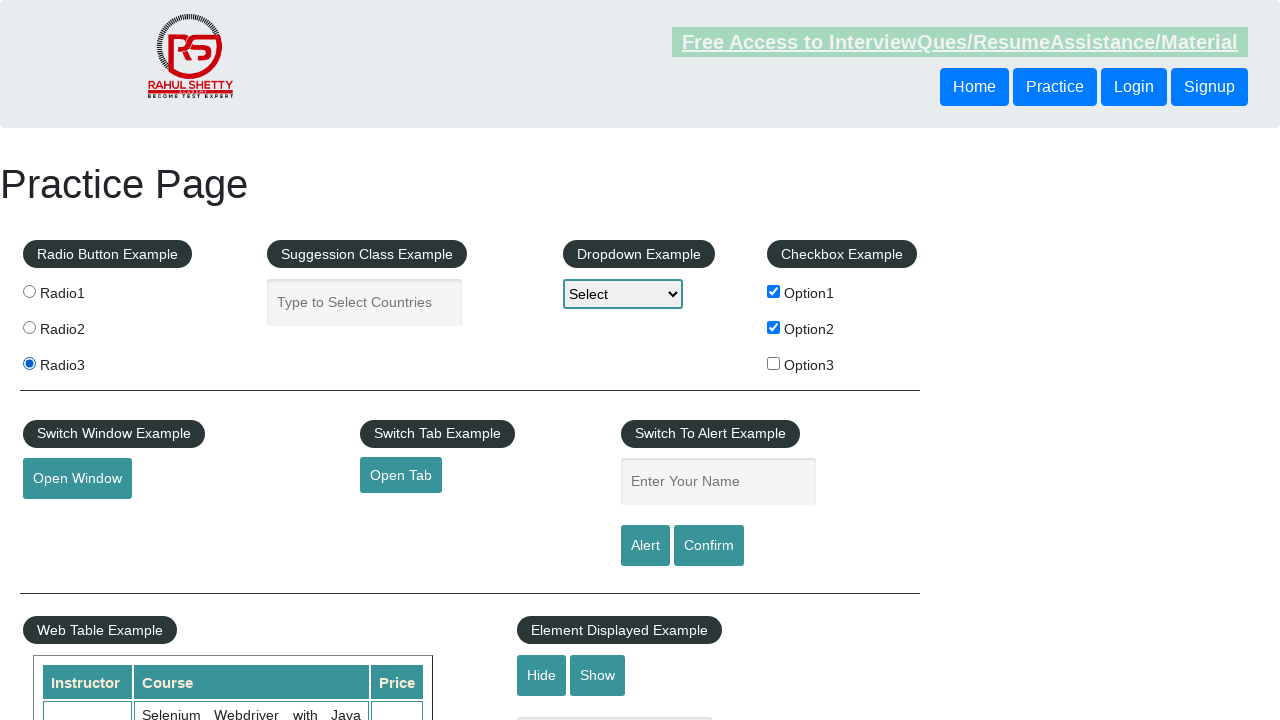

Verified radio button at index 2 is checked
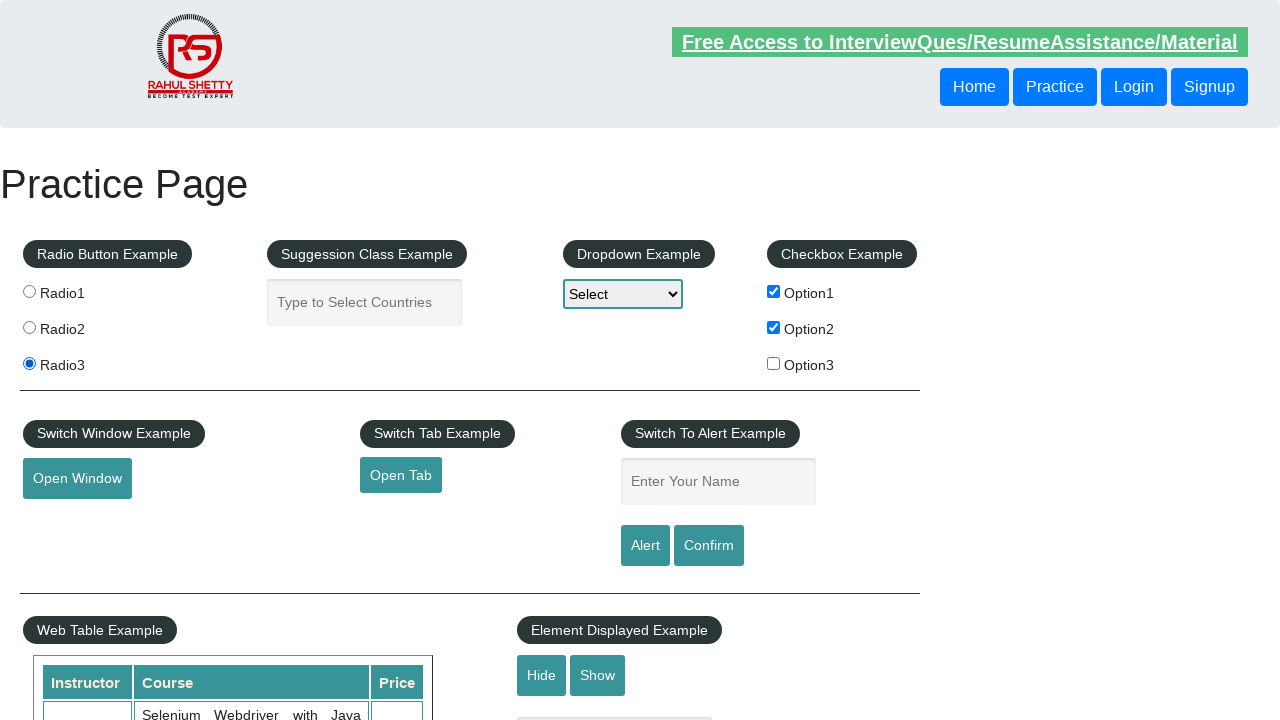

Verified textbox with id 'displayed-text' is visible
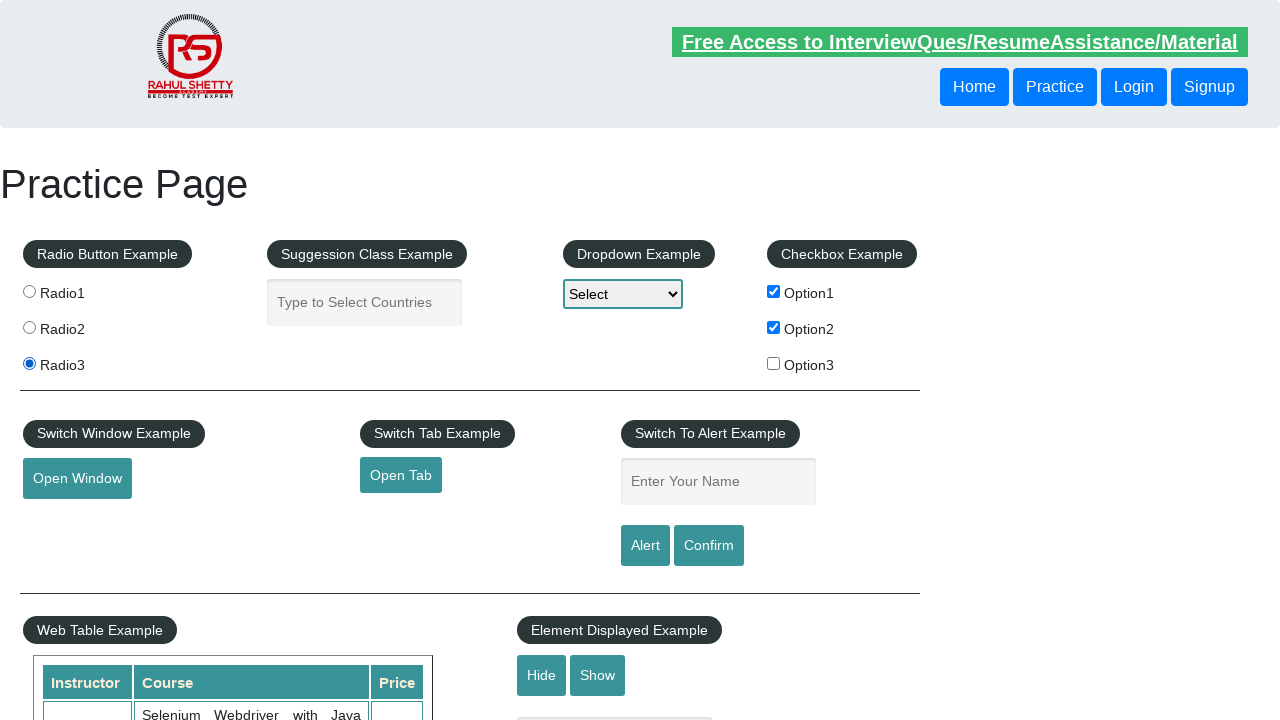

Clicked hide button to hide the textbox at (542, 675) on #hide-textbox
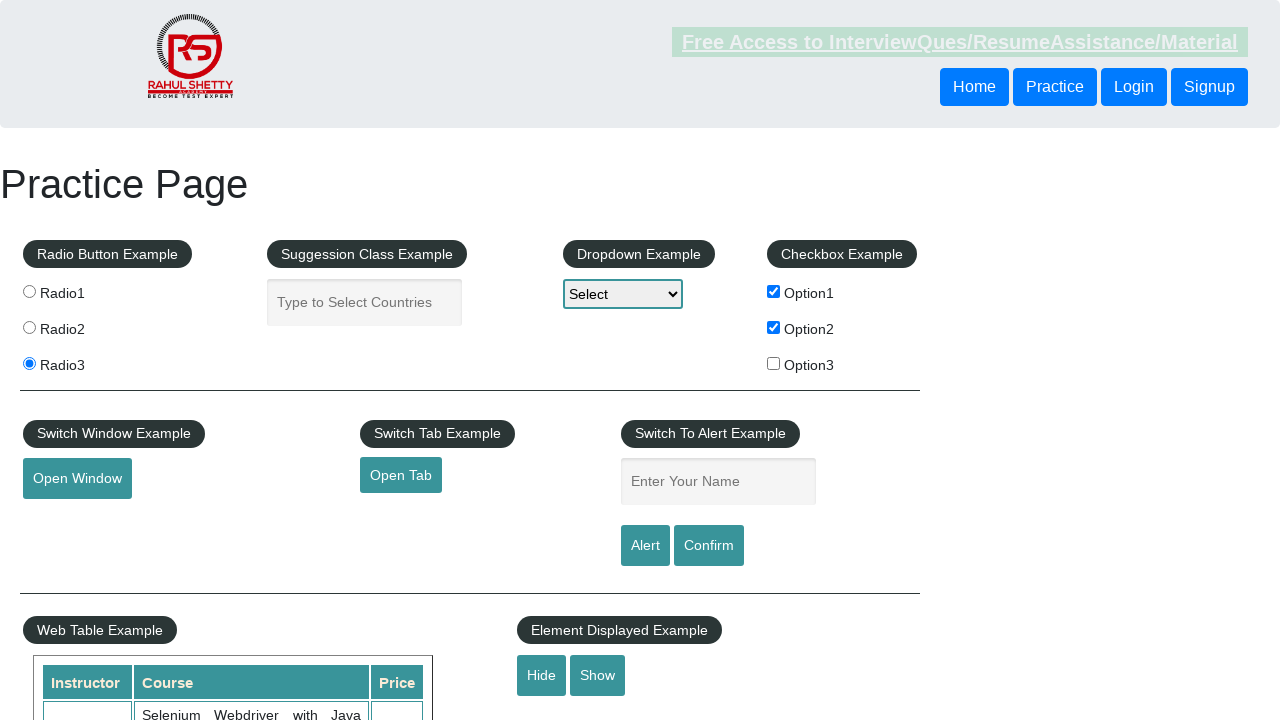

Verified textbox is now hidden
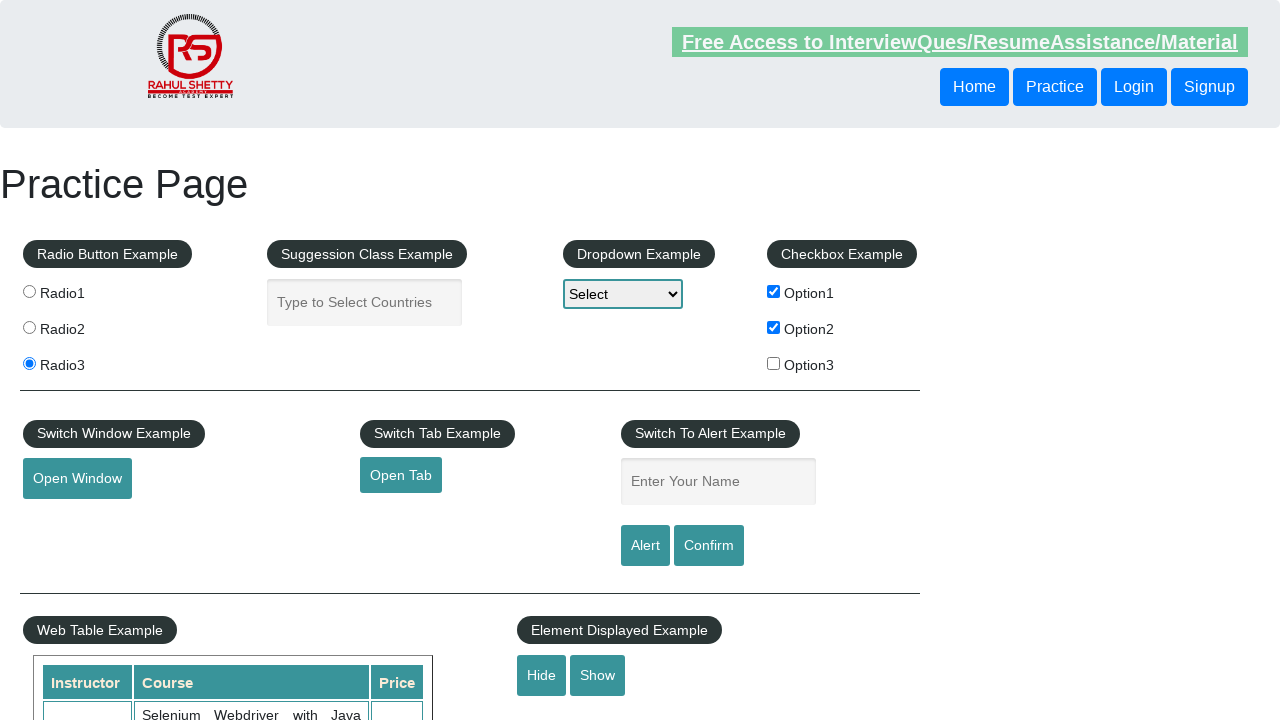

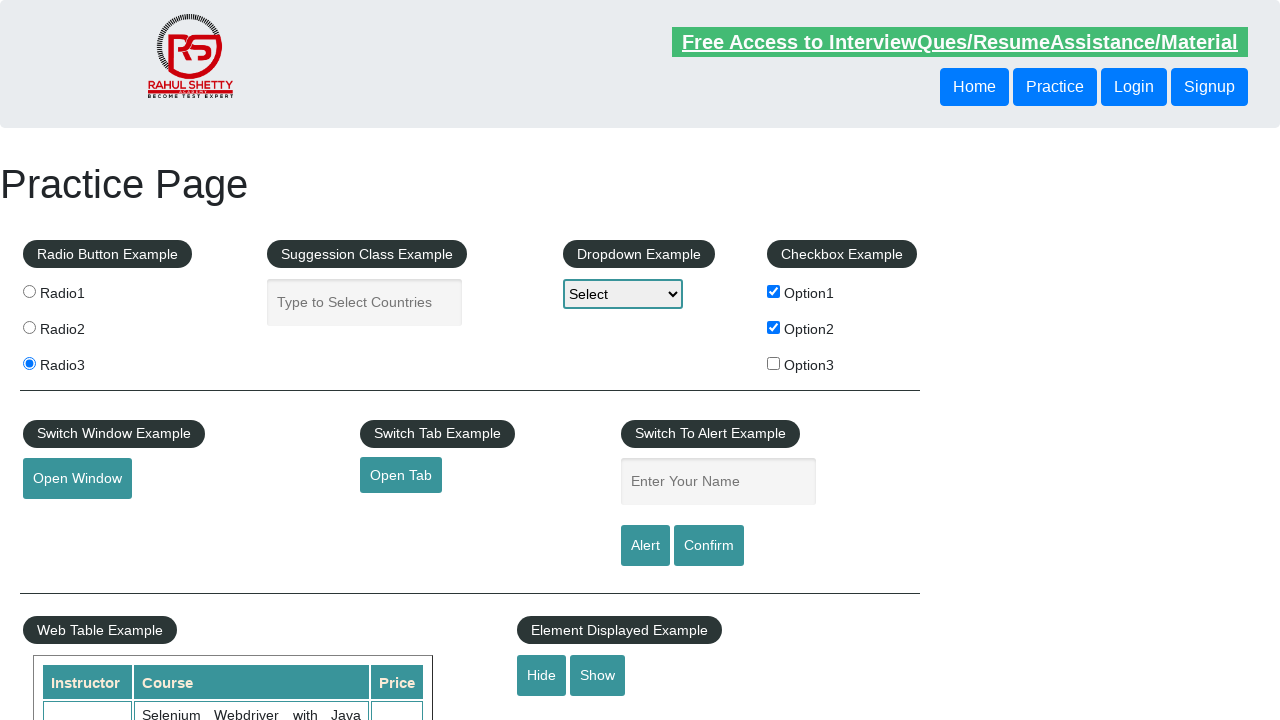